Navigates to a page with a contact list table, clicks the first checkbox in the table, and interacts with table rows

Starting URL: https://www.hyrtutorials.com/p/add-padding-to-containers.html

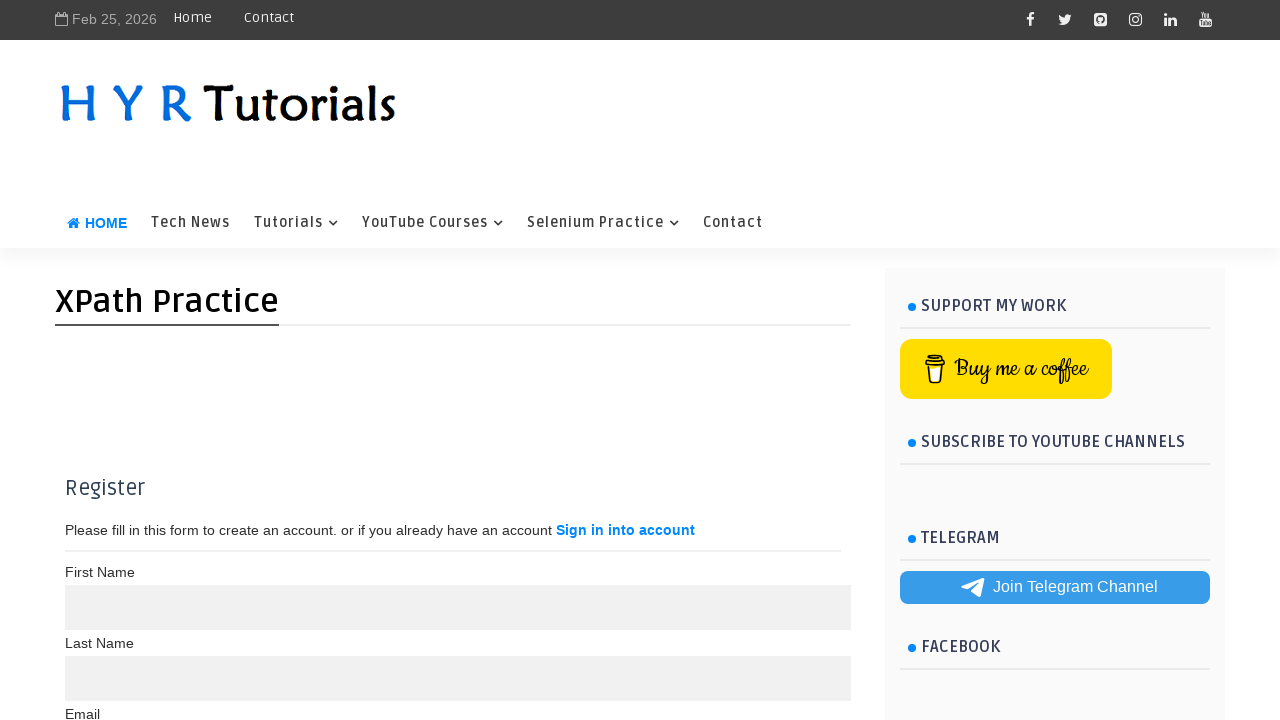

Clicked the first checkbox in the contact list table at (84, 400) on xpath=//table[@id='contactList']/descendant::input[1]
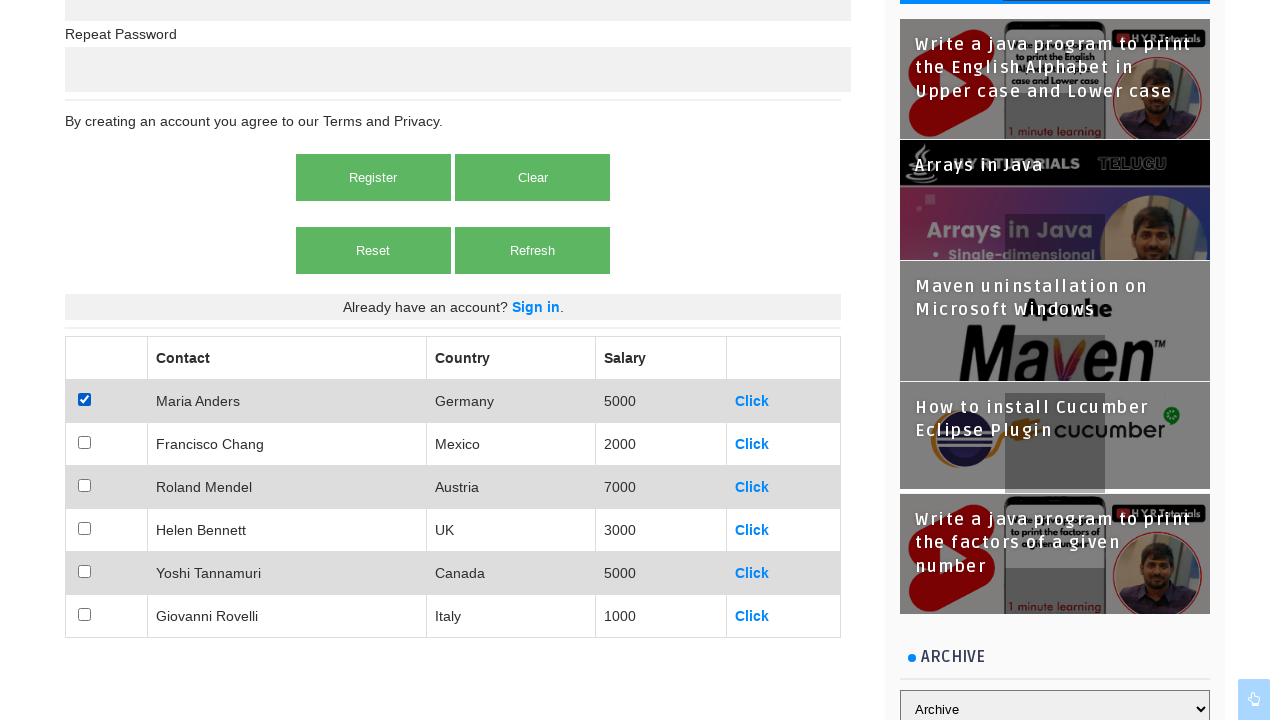

Contact list table loaded and is present
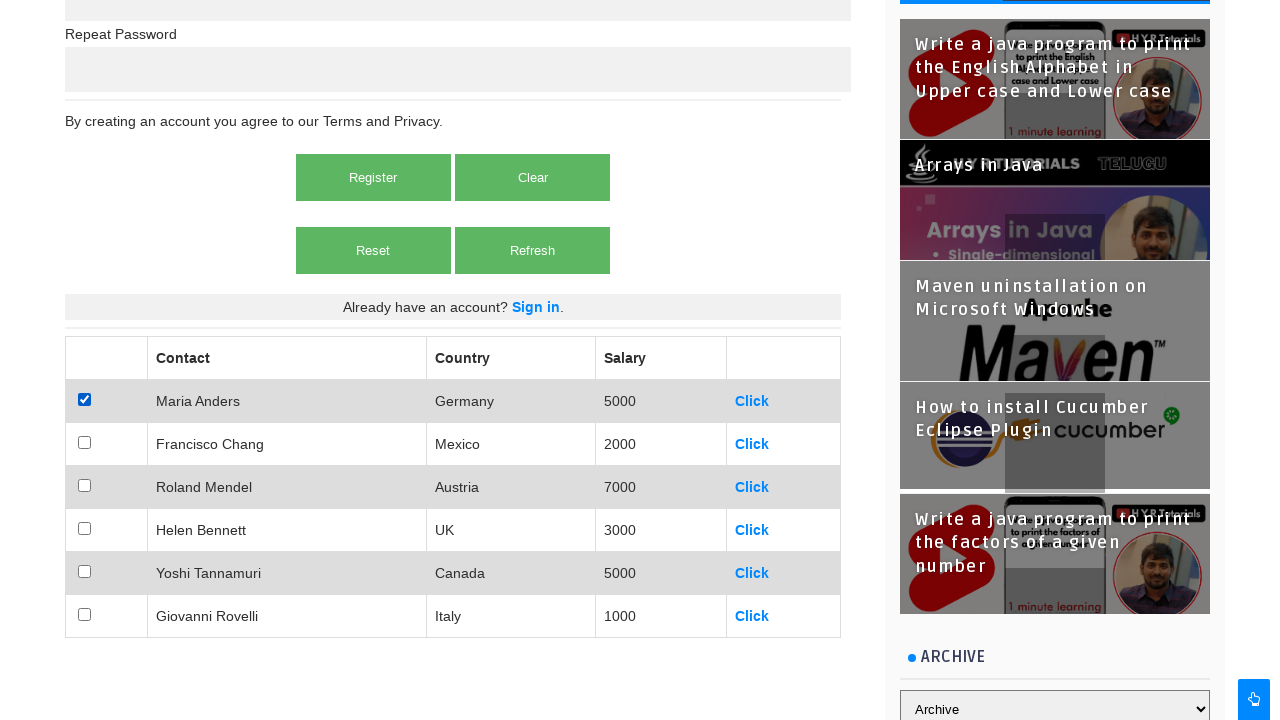

Retrieved all table rows from the contact list
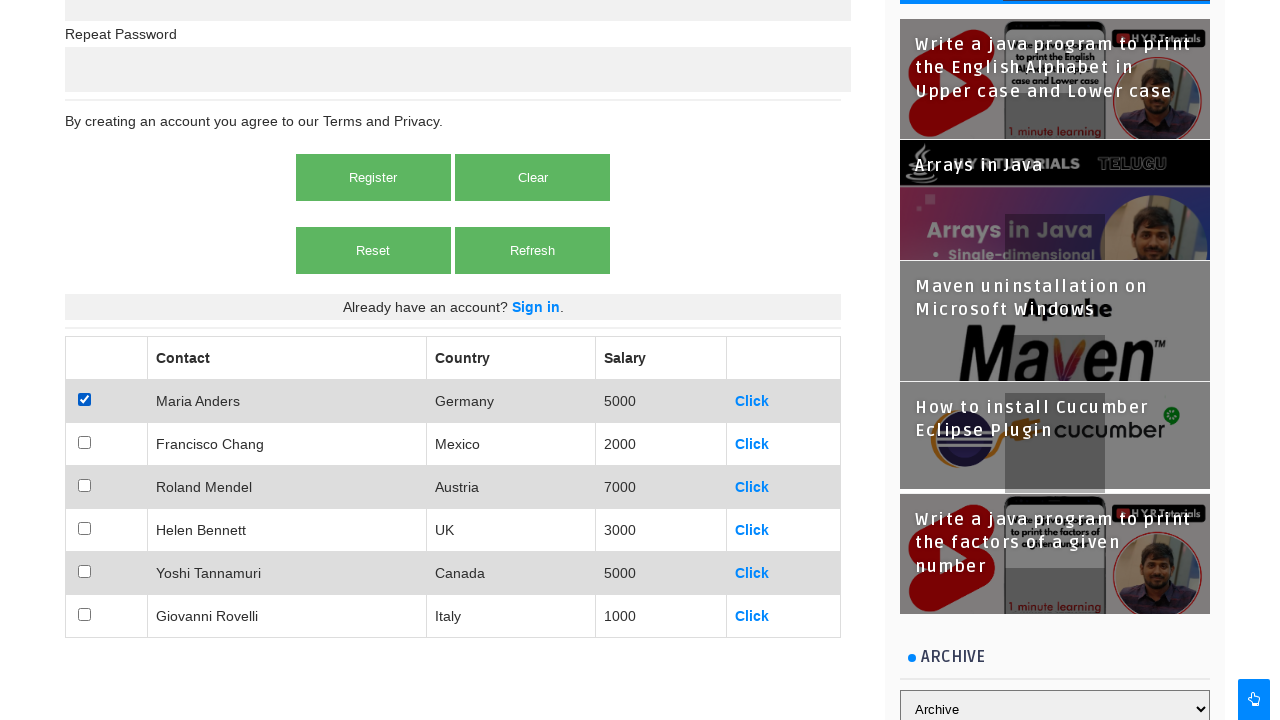

Accessed the third row in the table and extracted its text content
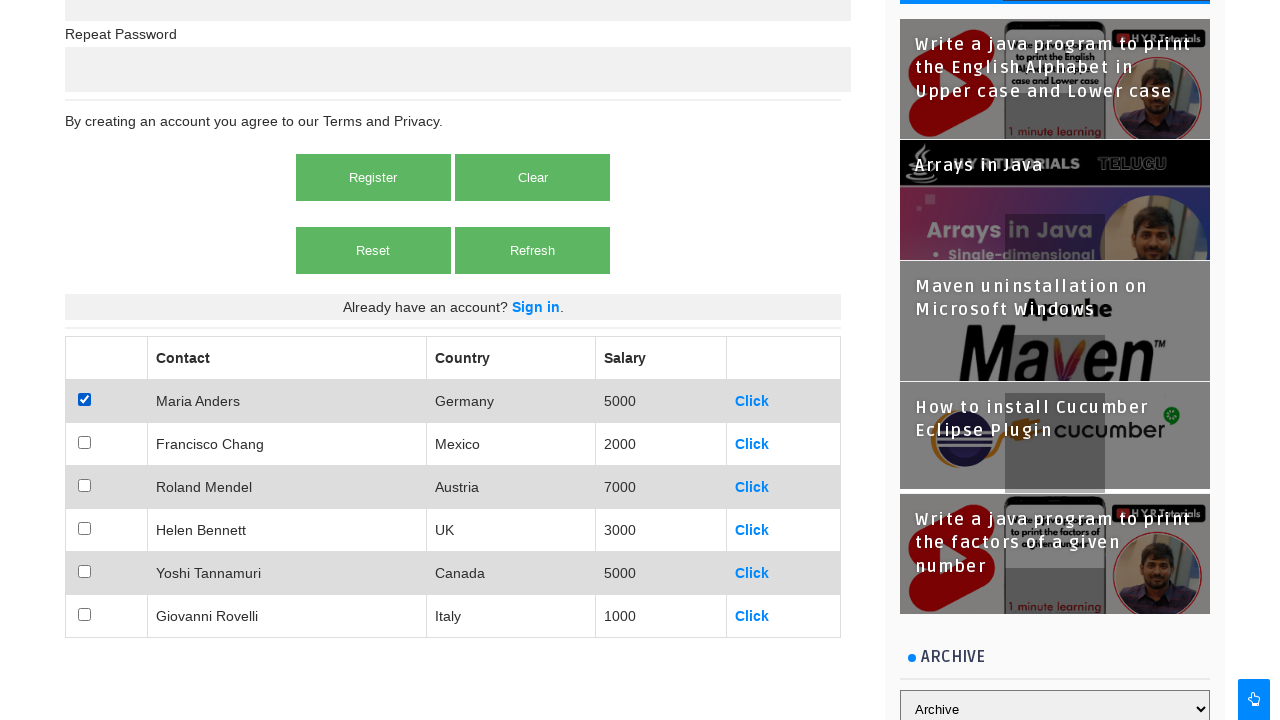

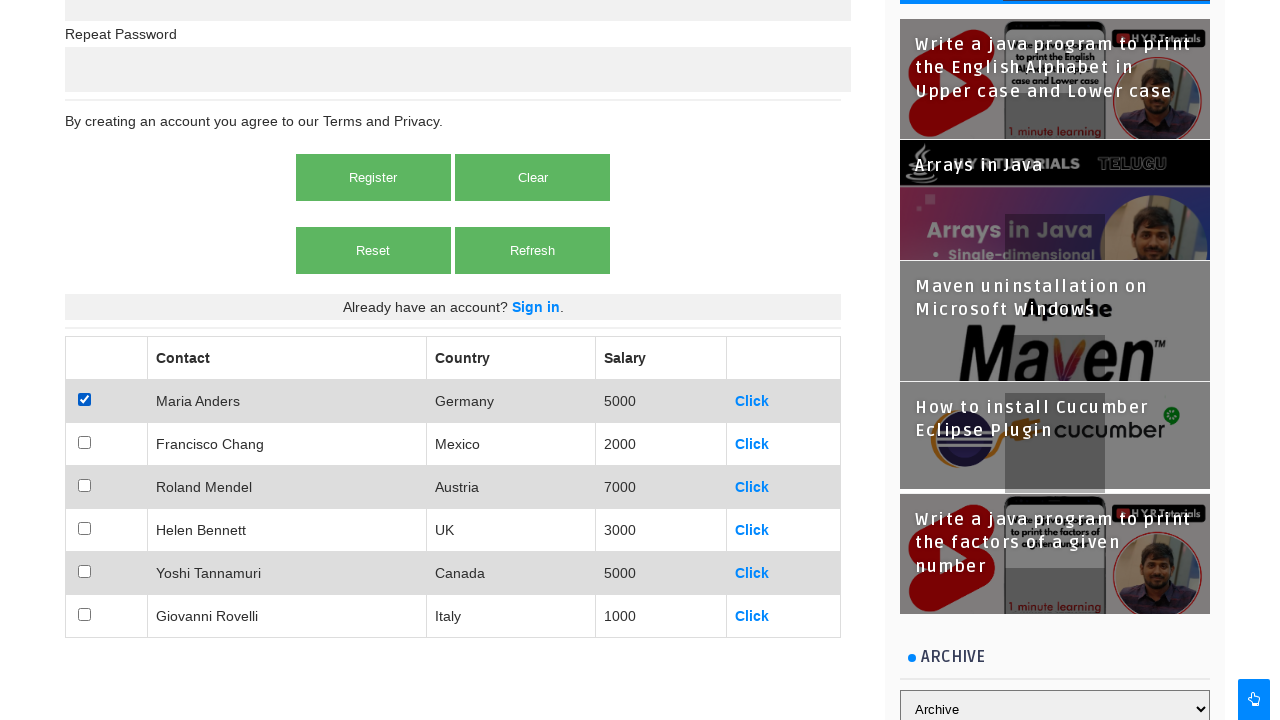